Basic navigation test that opens the Tesla website homepage

Starting URL: https://www.tesla.com

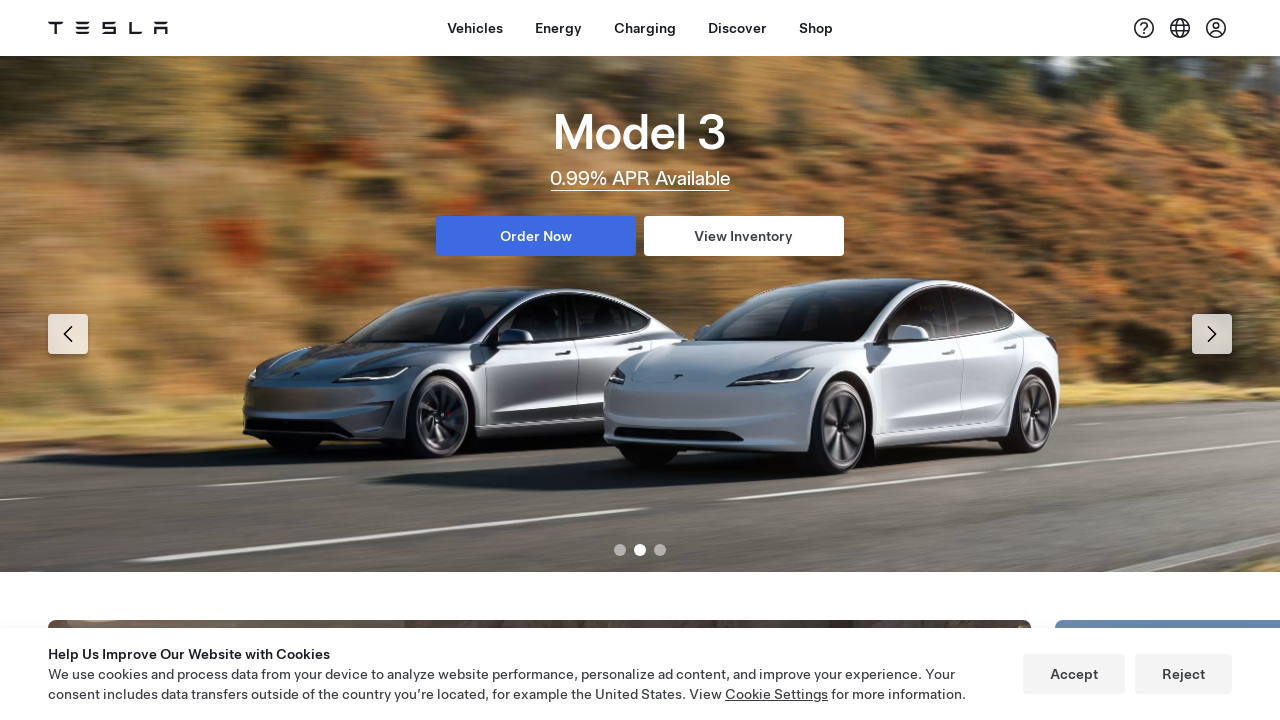

Tesla homepage fully loaded (DOM content ready)
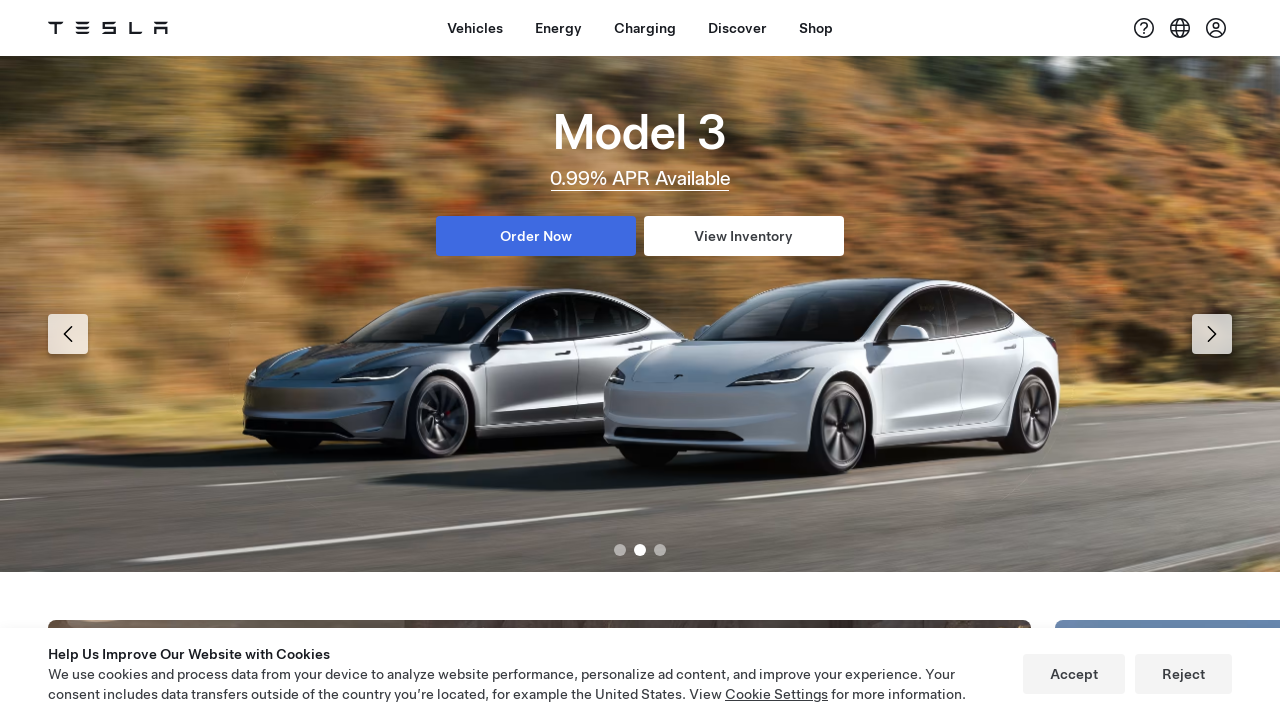

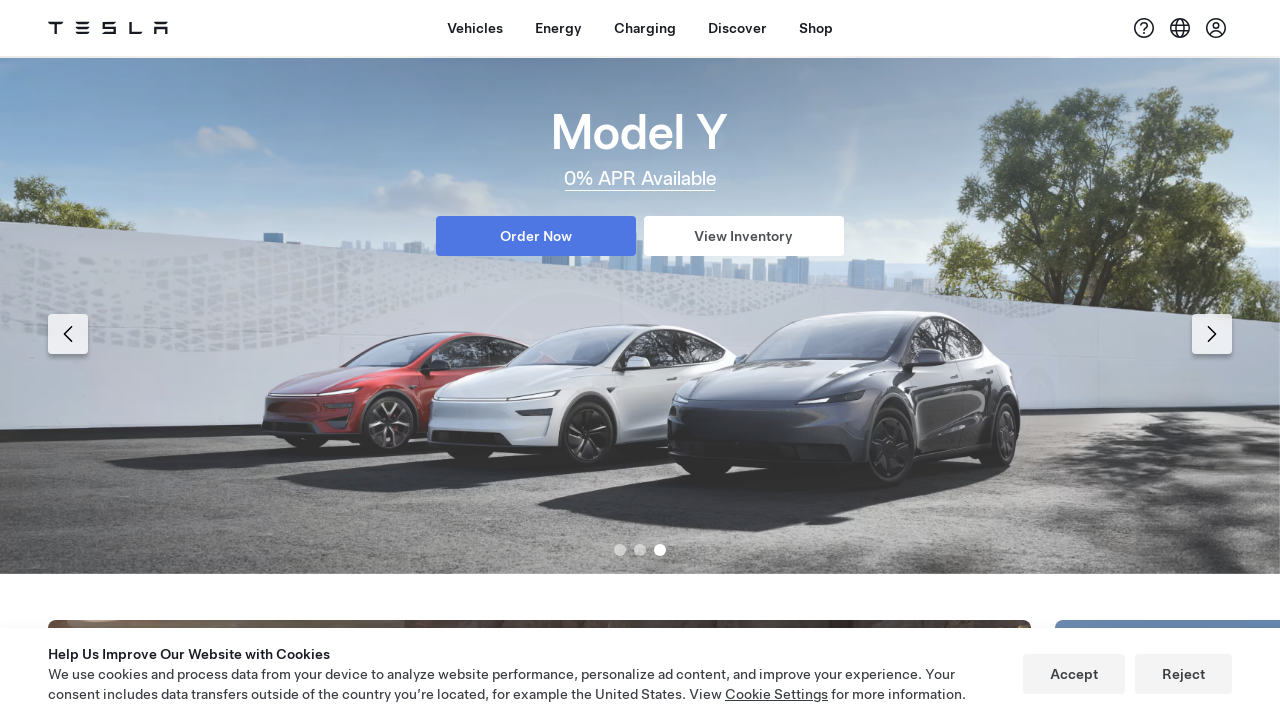